Tests internet speed checking functionality on fast.com by retrieving download and upload speeds

Starting URL: https://fast.com

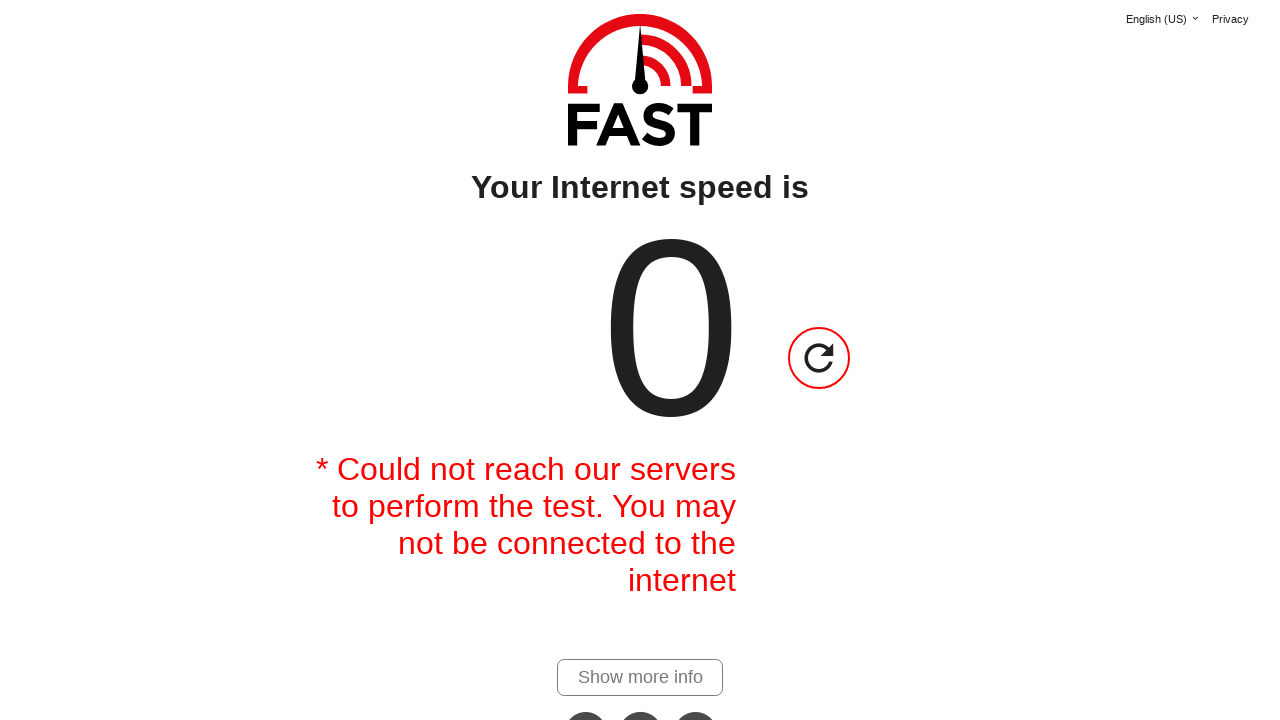

Waited 50 seconds for speed test to complete
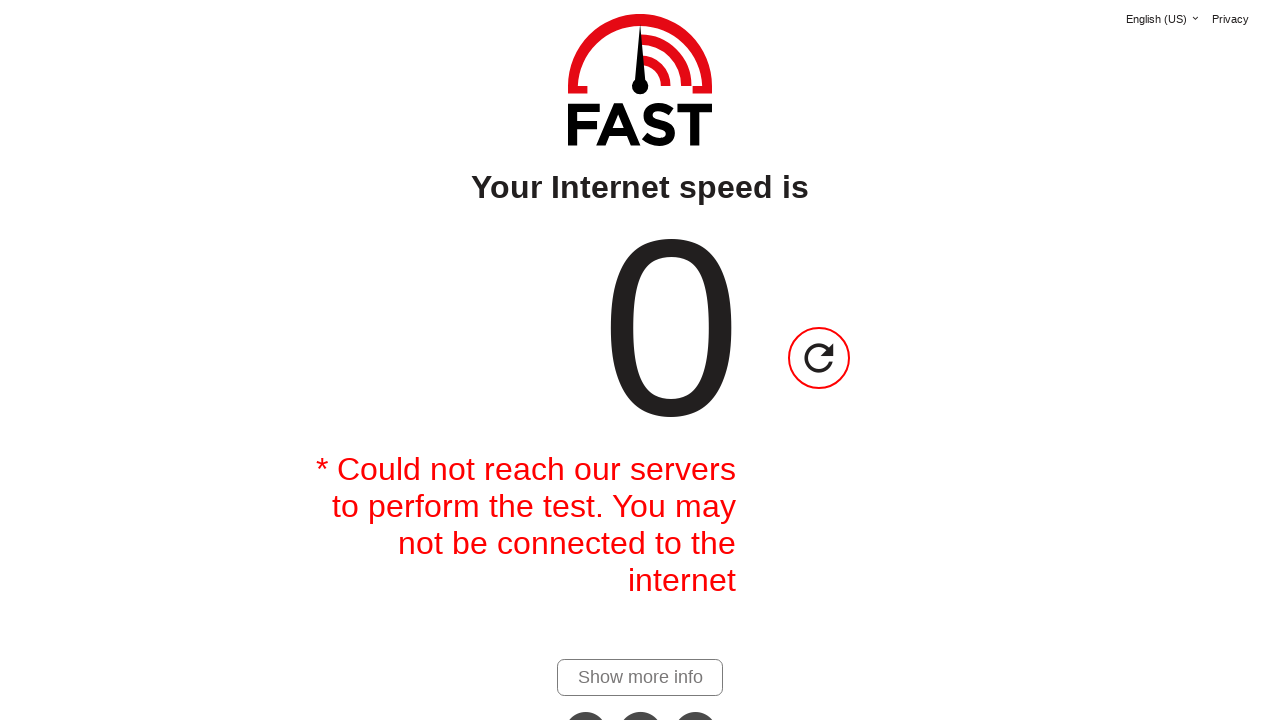

Retrieved download speed value from #speed-value element
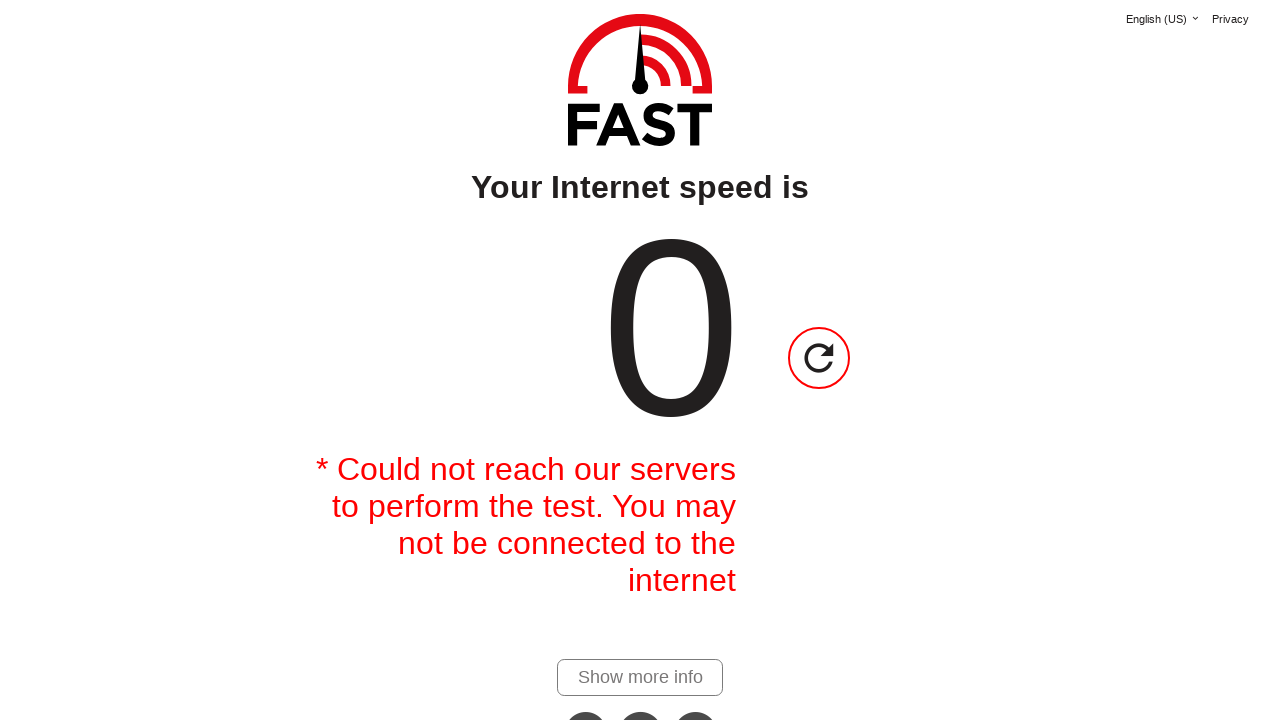

Clicked More Info link to reveal upload speed details at (640, 677) on .more-info-container a
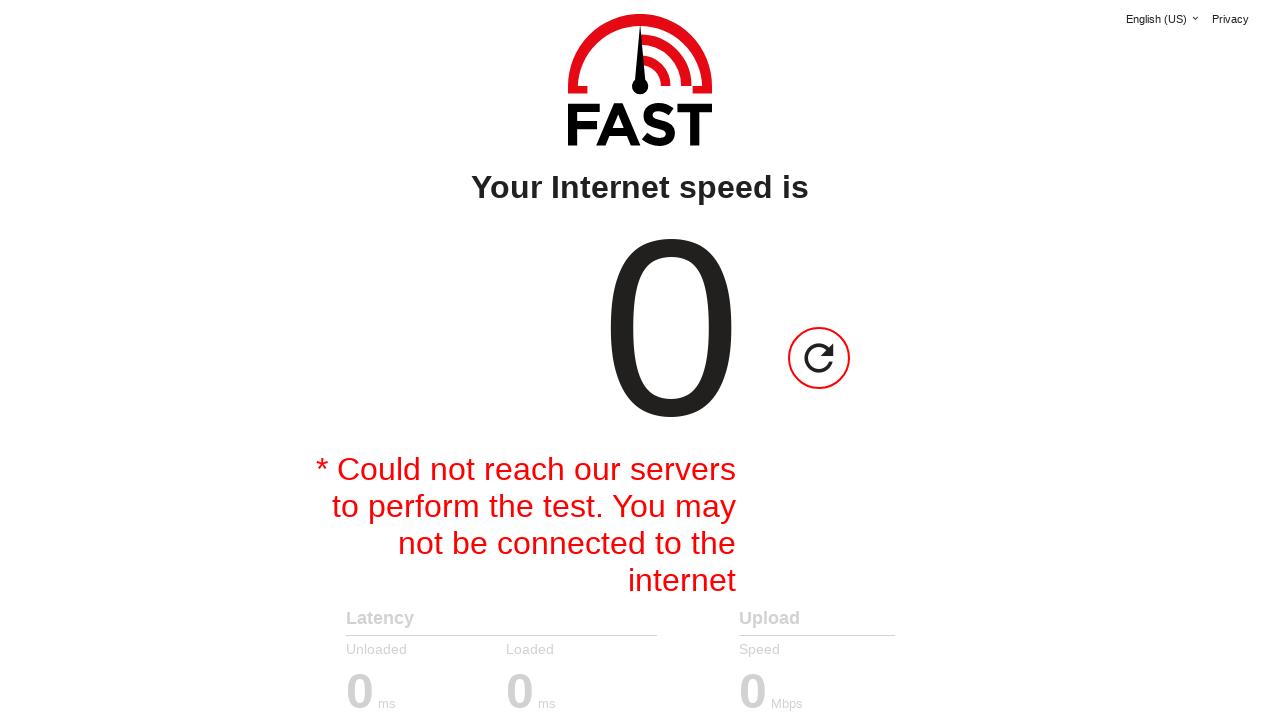

Waited 3 seconds for upload speed information to load
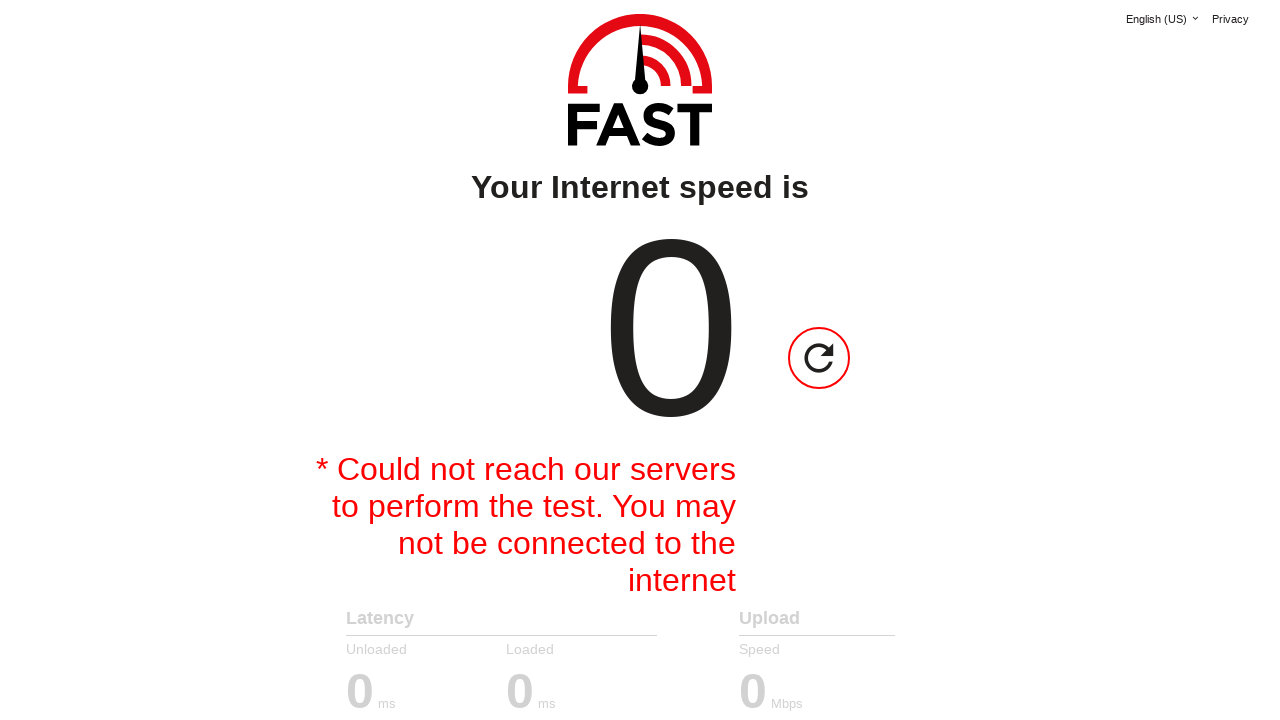

Retrieved upload speed value from #upload-value element
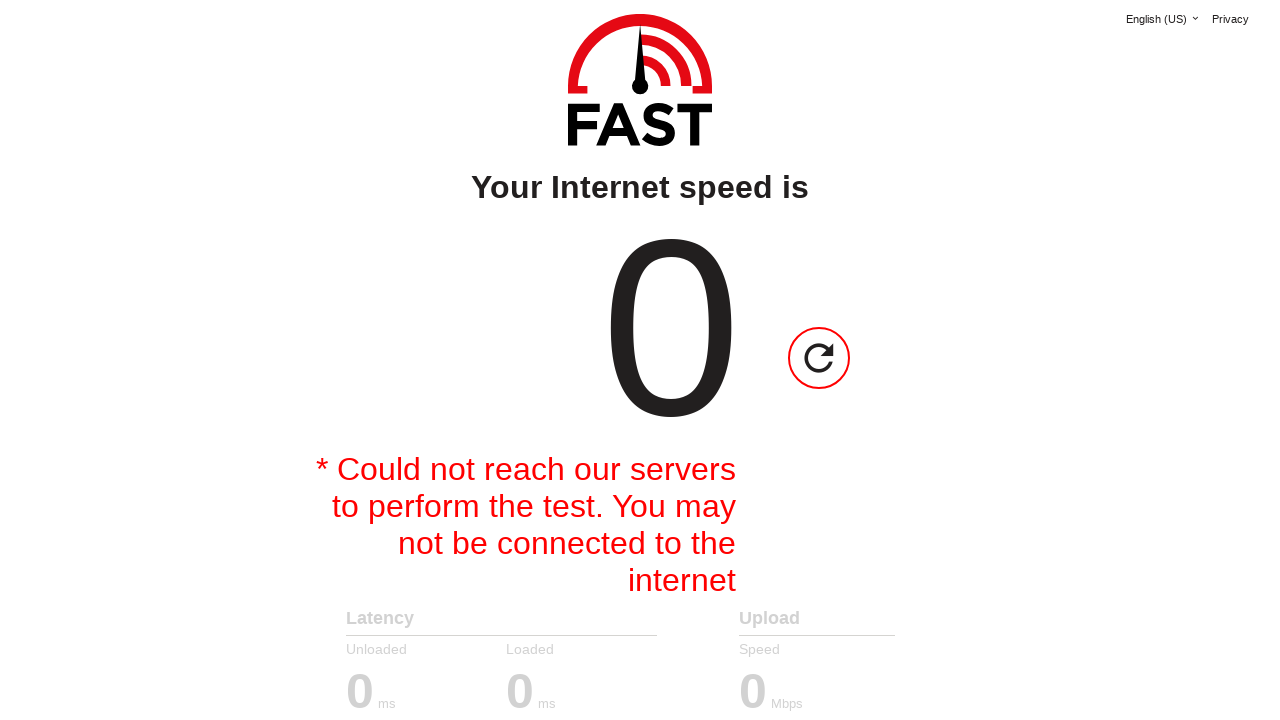

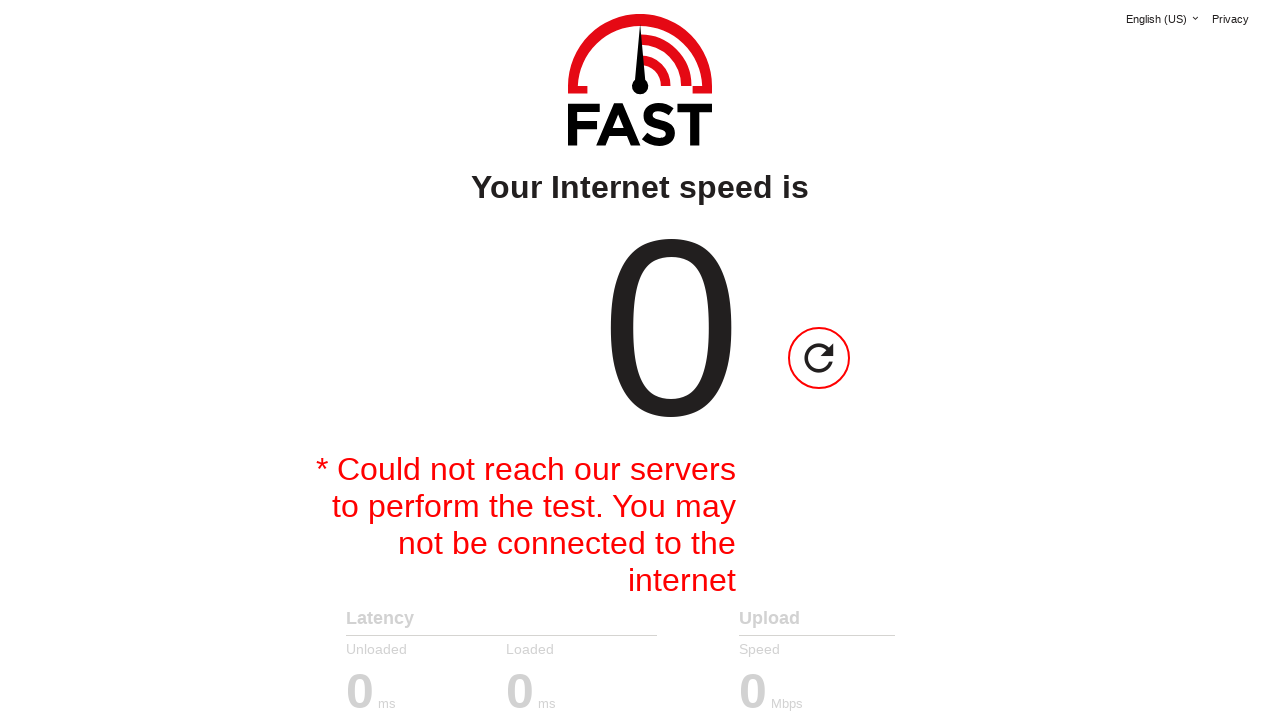